Tests fetching the current page URL and entering it into an input field on the page

Starting URL: https://softwaretestingpro.github.io/Automation/Beginner/B-1.12-FetchURL.html

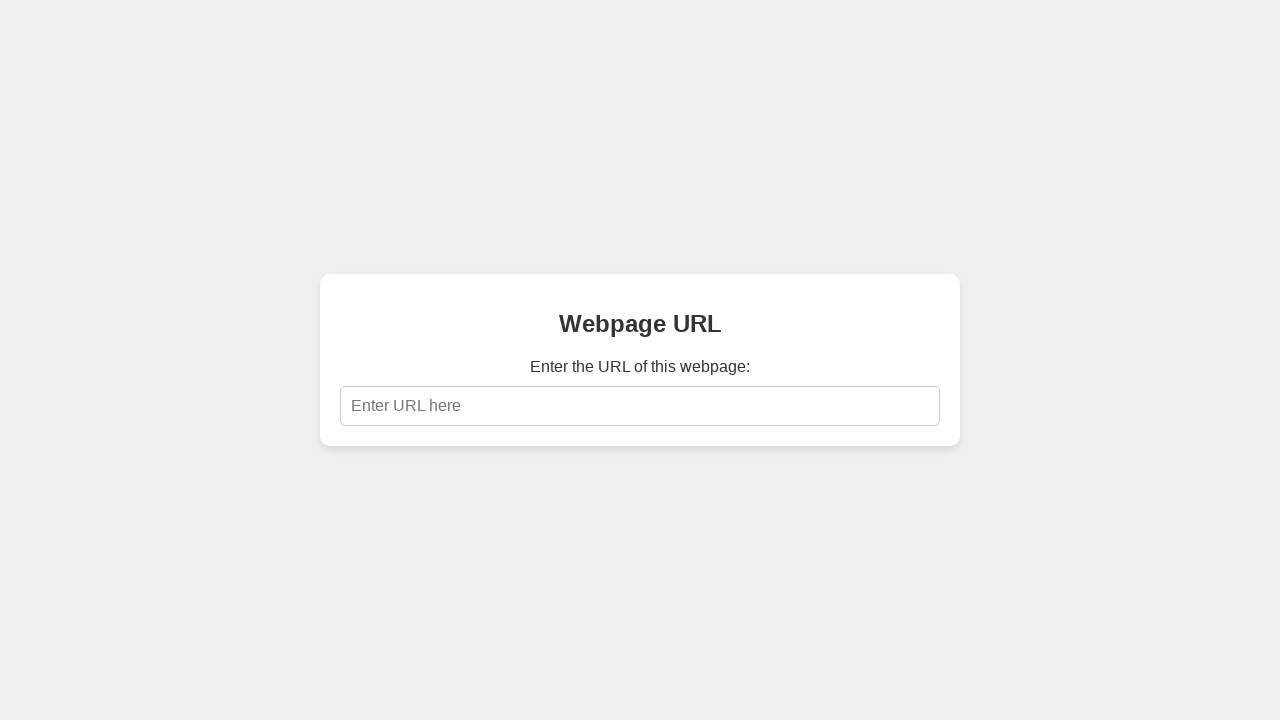

Fetched the current page URL
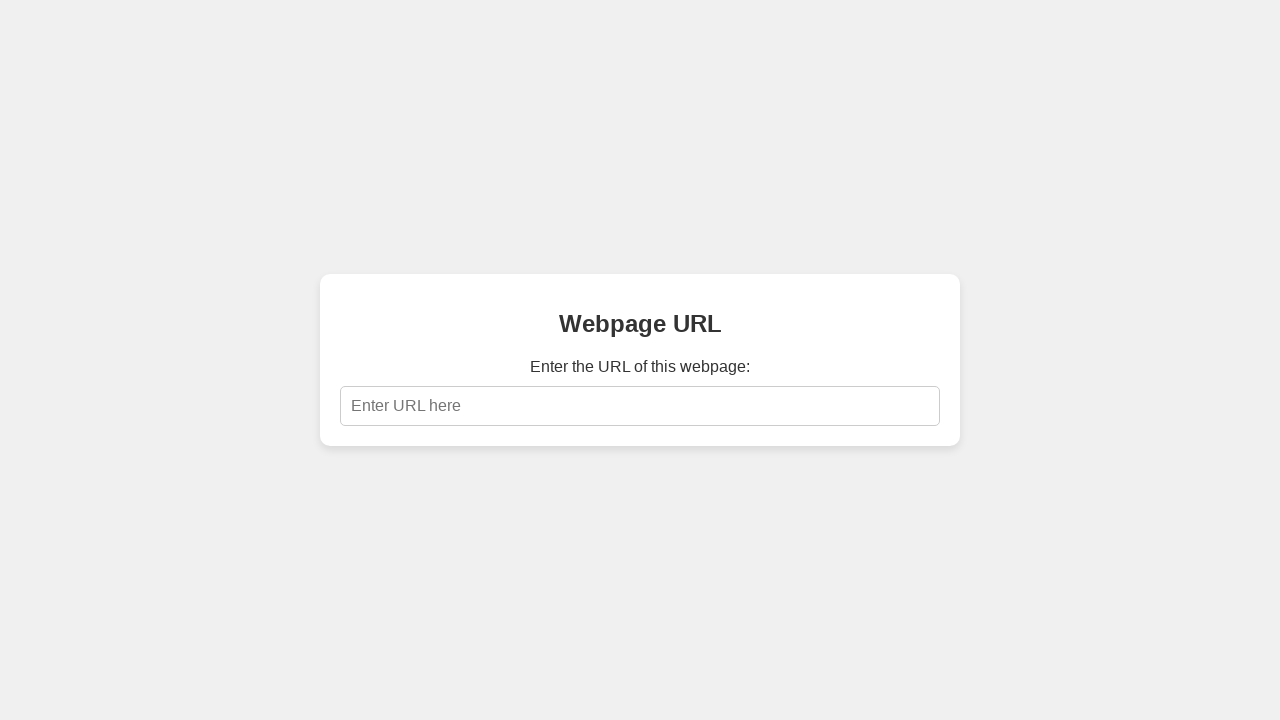

Entered fetched URL 'https://softwaretestingpro.github.io/Automation/Beginner/B-1.12-FetchURL.html' into the input field on #urlInput
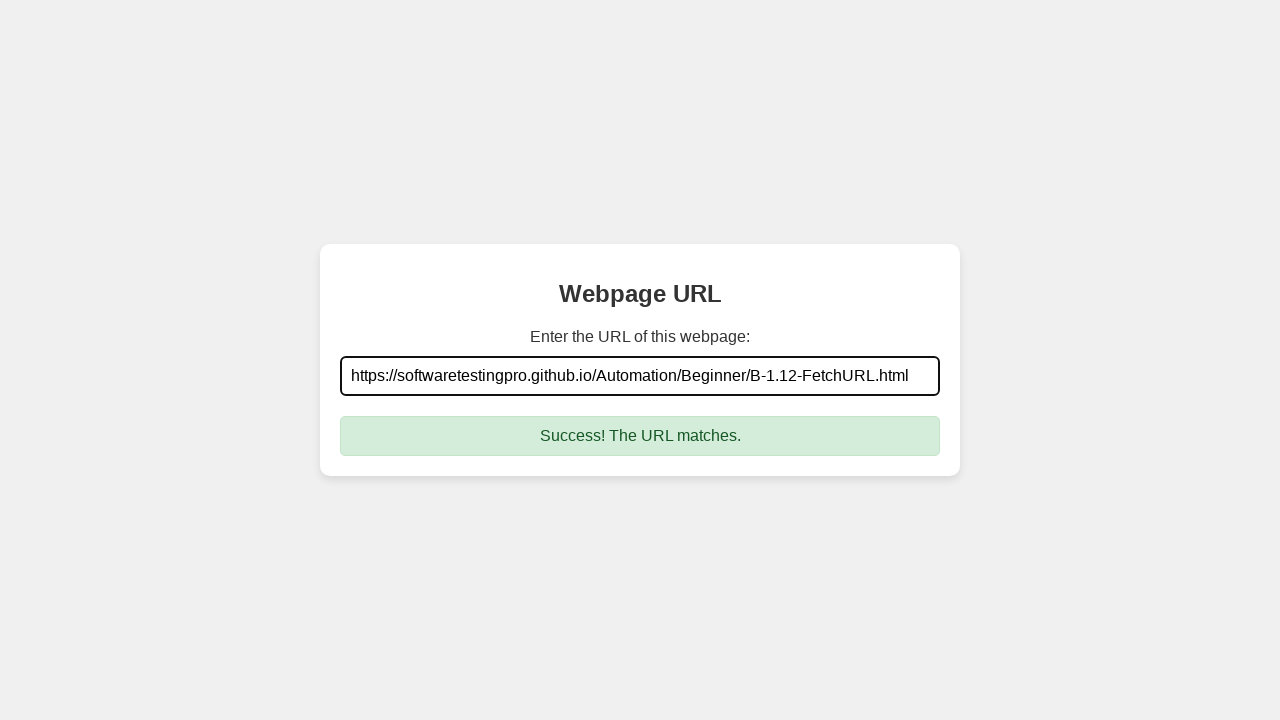

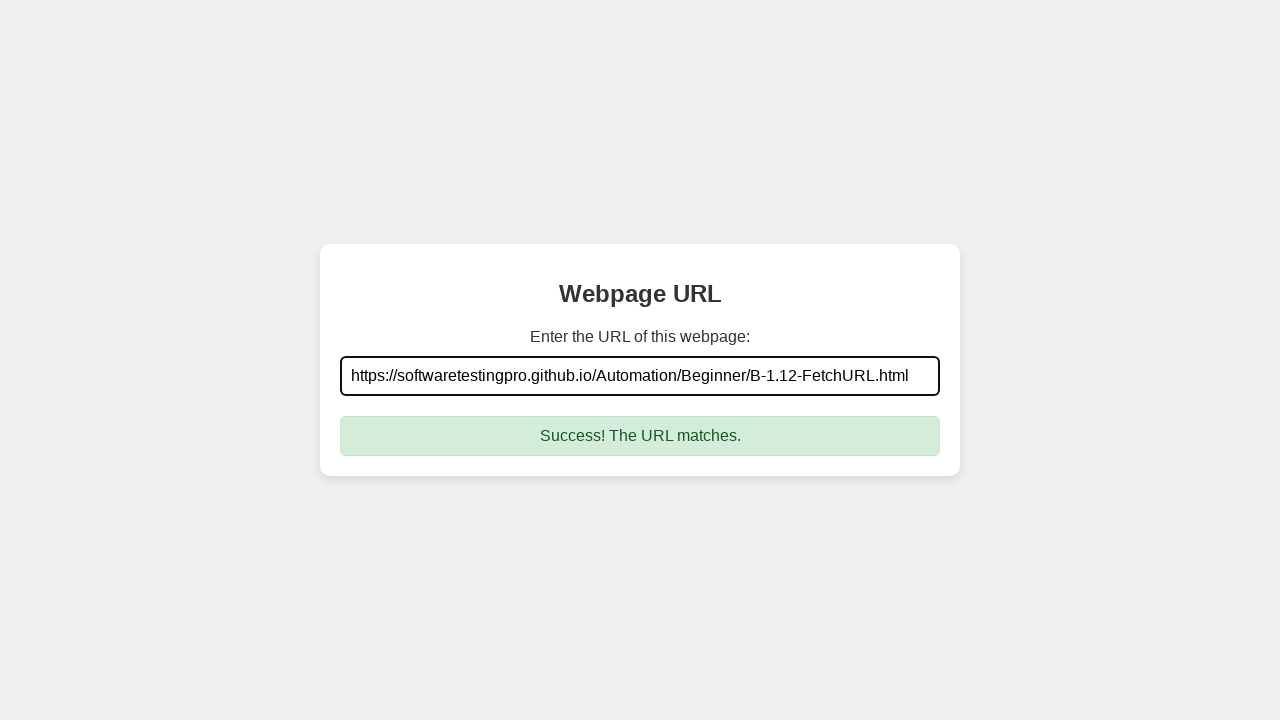